Tests Google Translate functionality by entering English text and retrieving the Shona translation

Starting URL: https://translate.google.com/?sl=en&tl=sn&op=translate

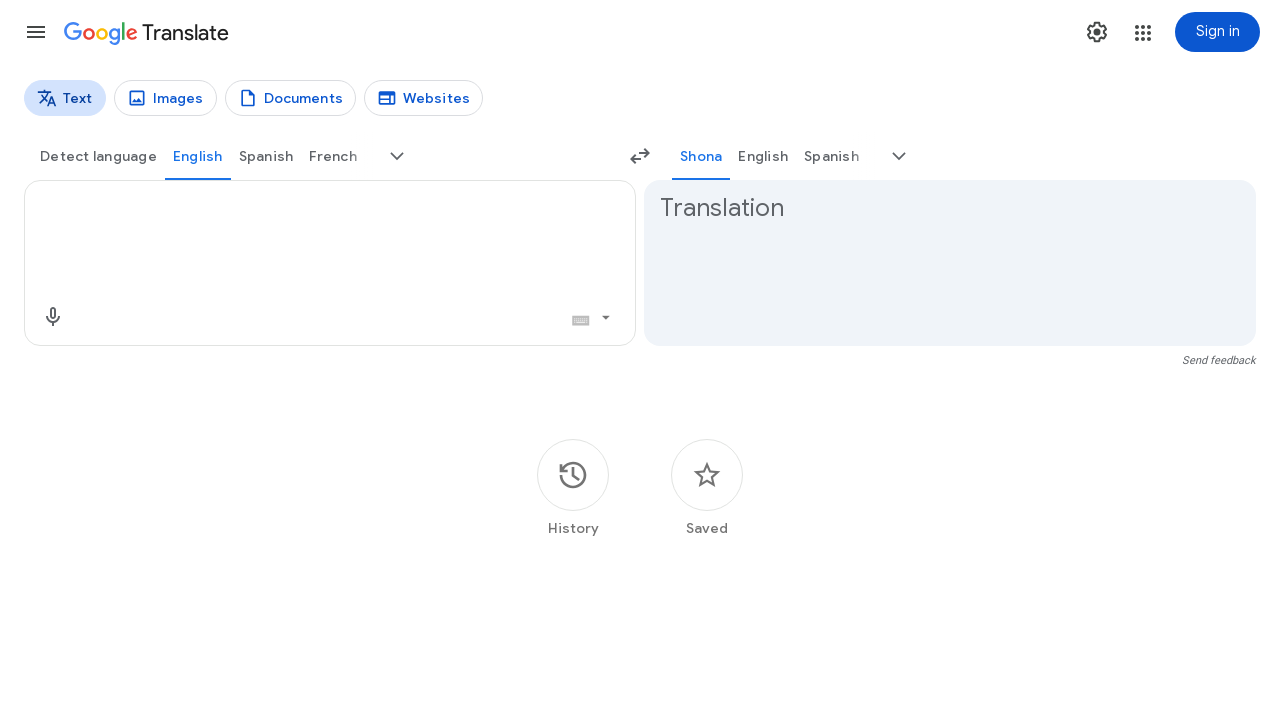

Source text area loaded
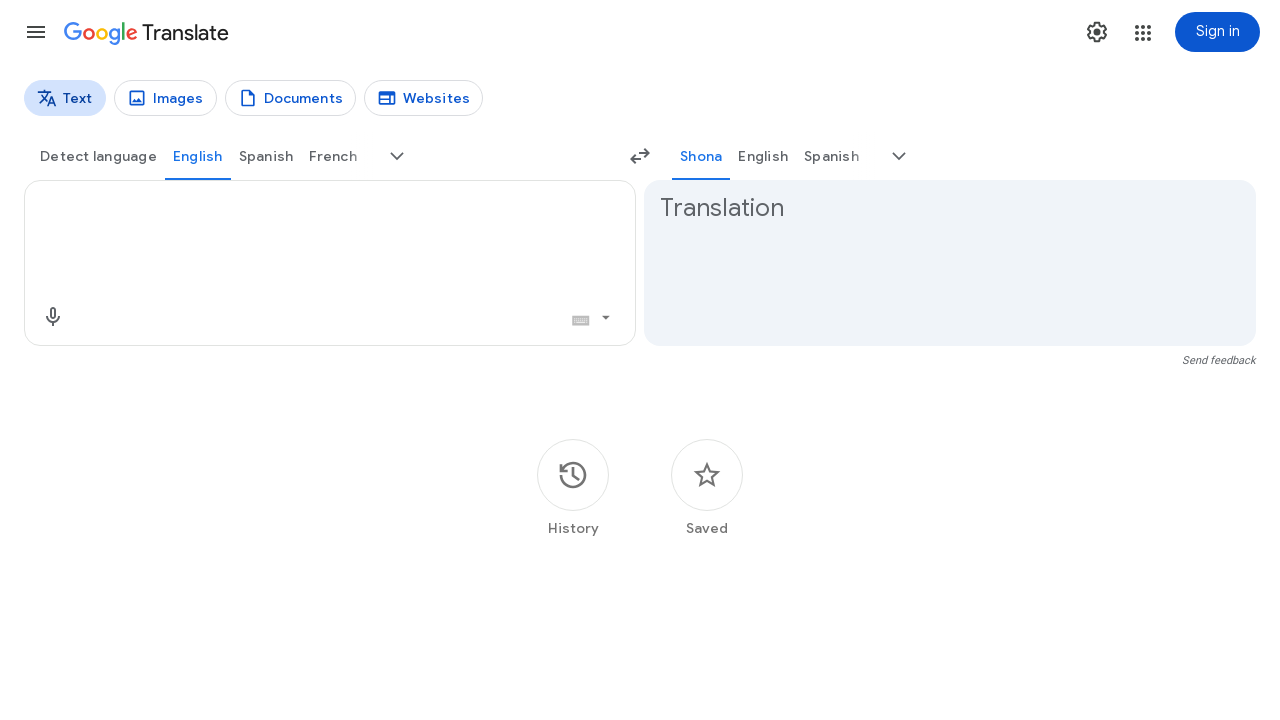

Located source text area element
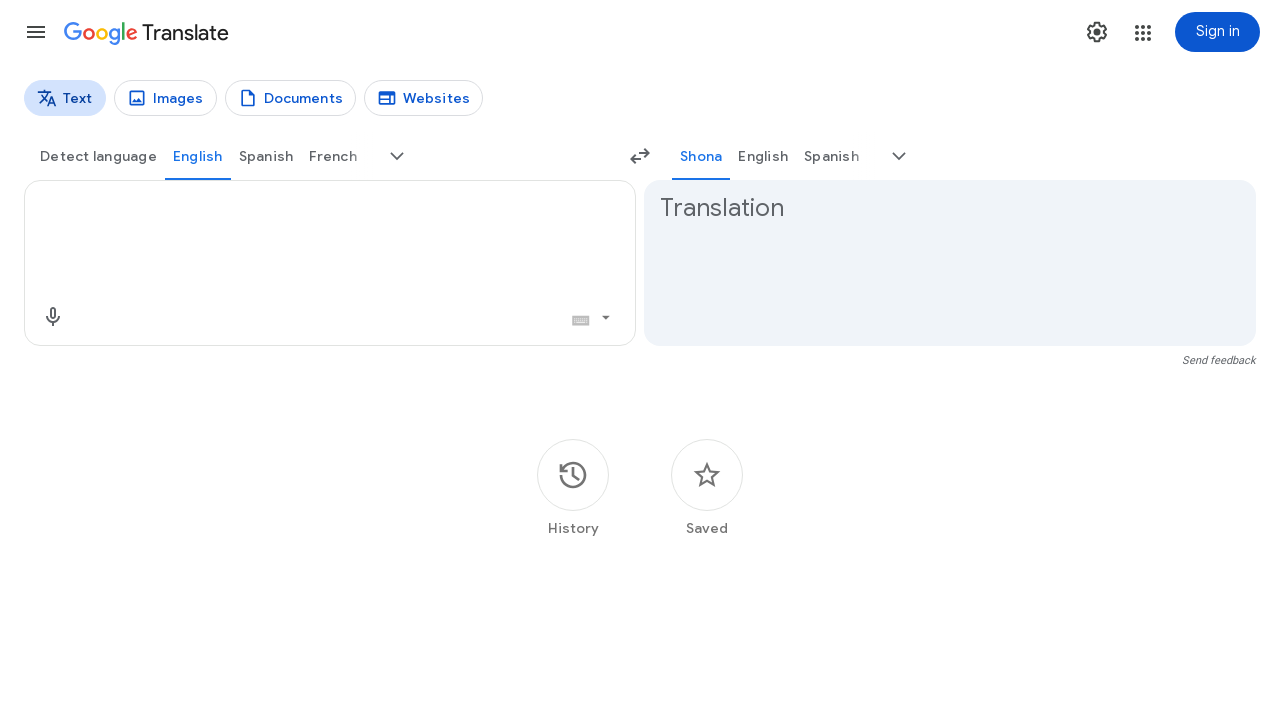

Cleared existing text from source text area on textarea[aria-label="Source text"]
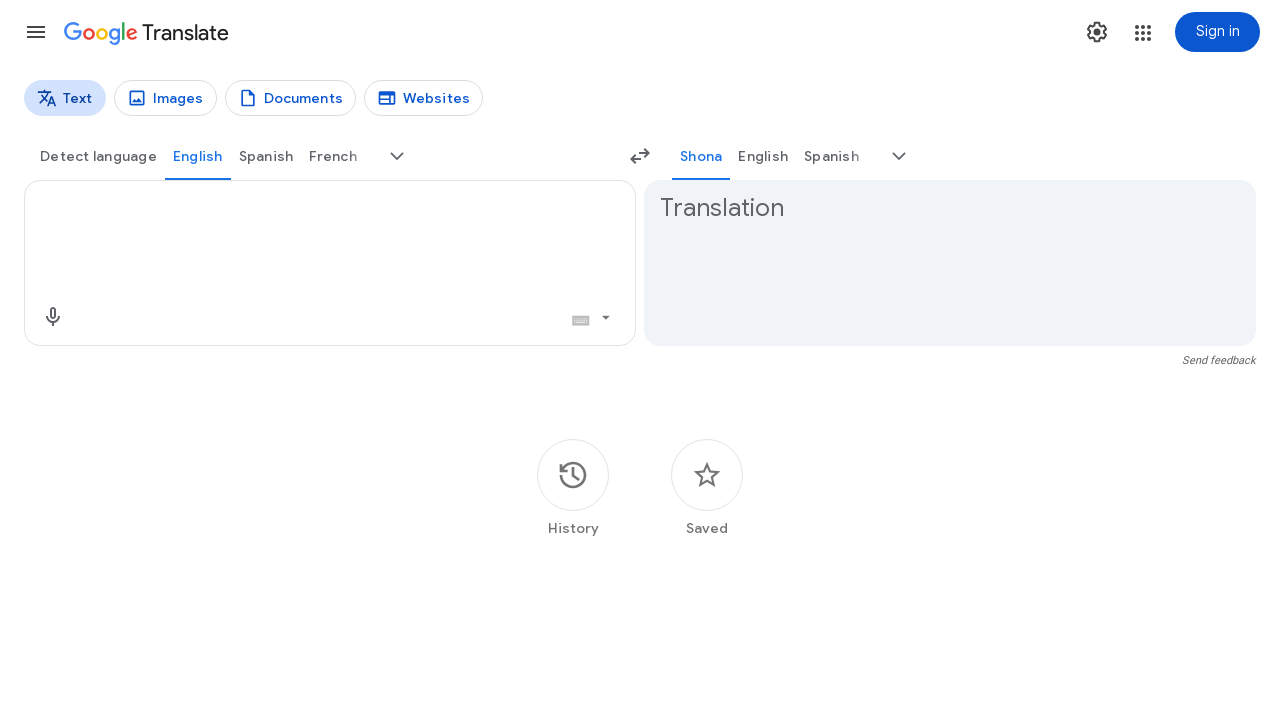

Entered 'may the force be with you' into source text area on textarea[aria-label="Source text"]
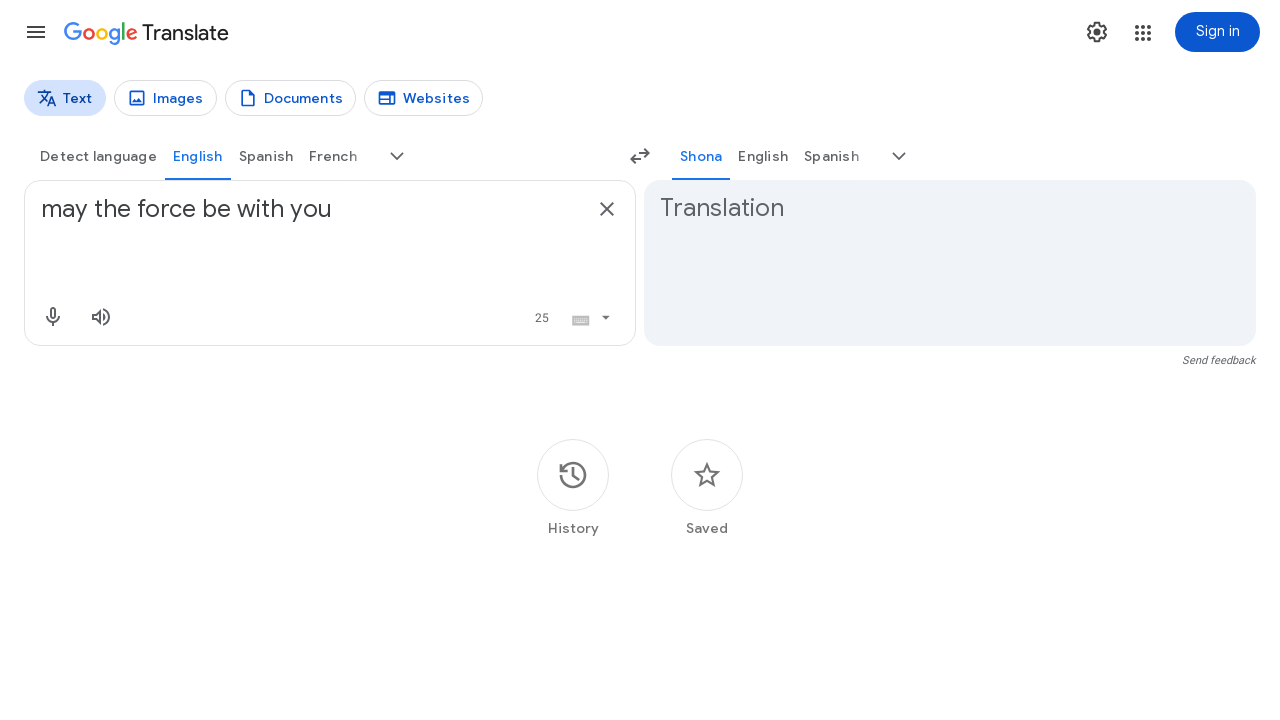

Translation result appeared with Shona translation
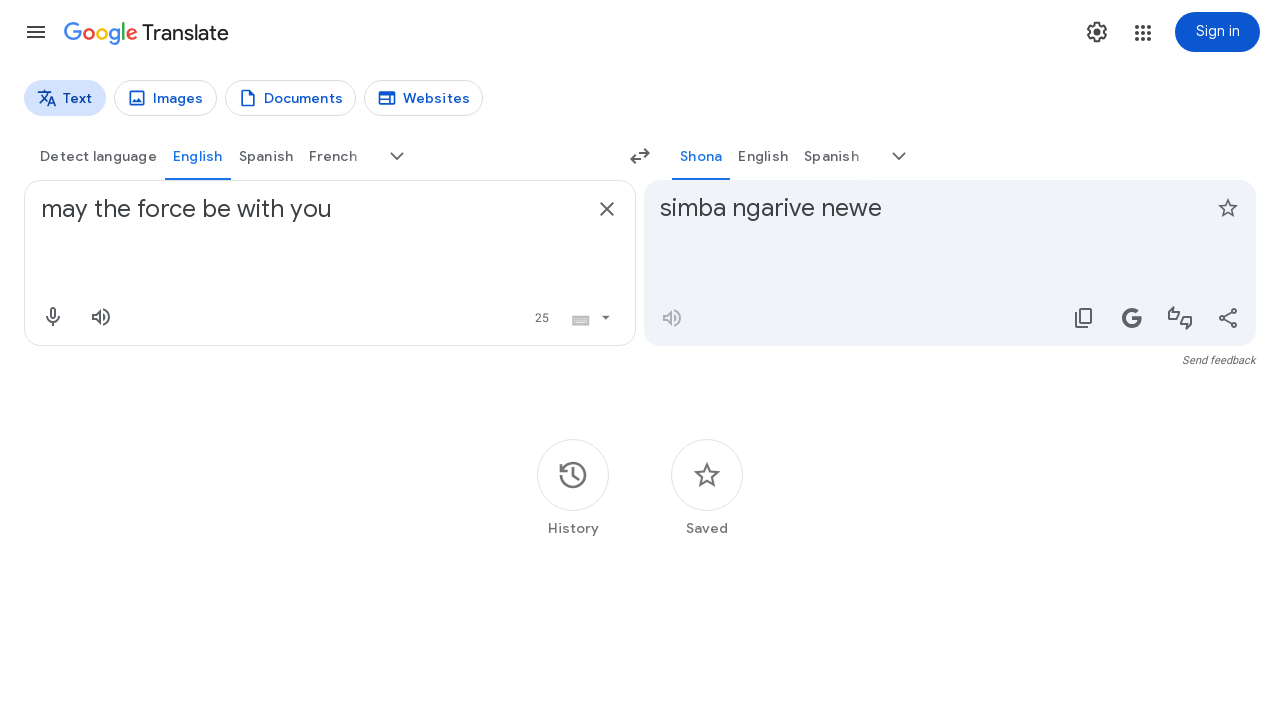

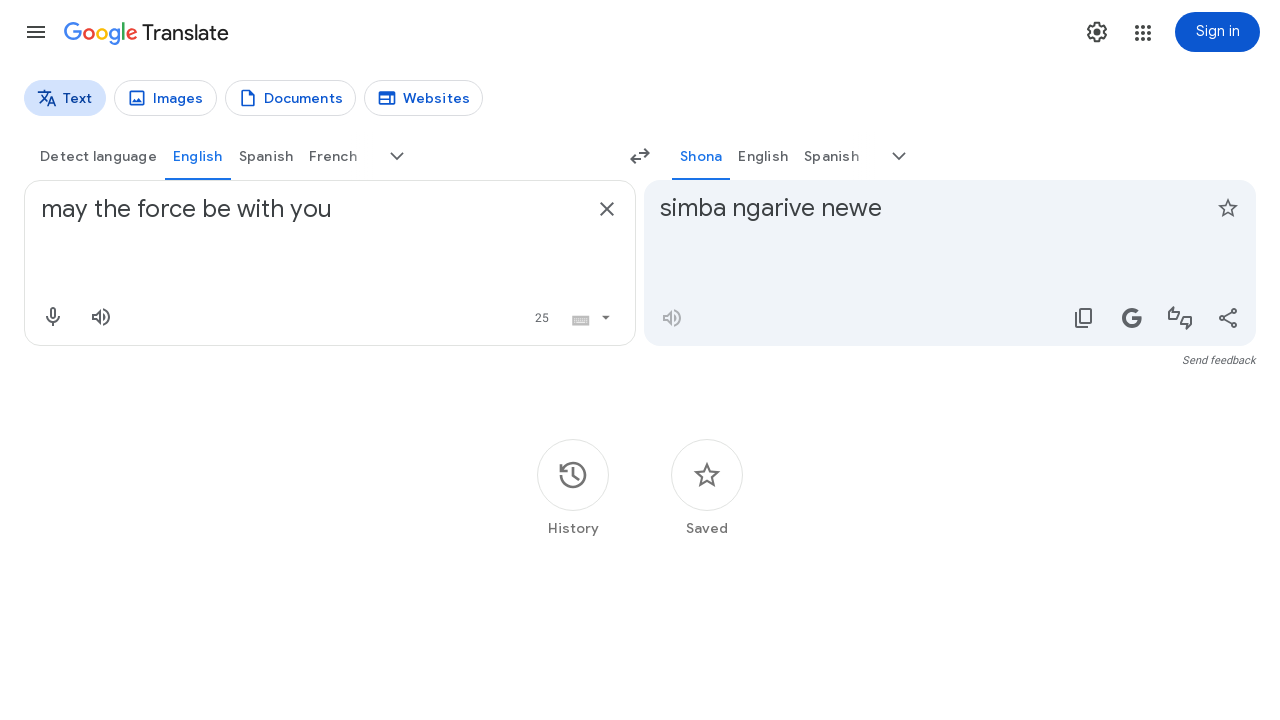